Tests checkbox functionality on a demo page by selecting two checkboxes if they are not already selected

Starting URL: https://omayo.blogspot.com/

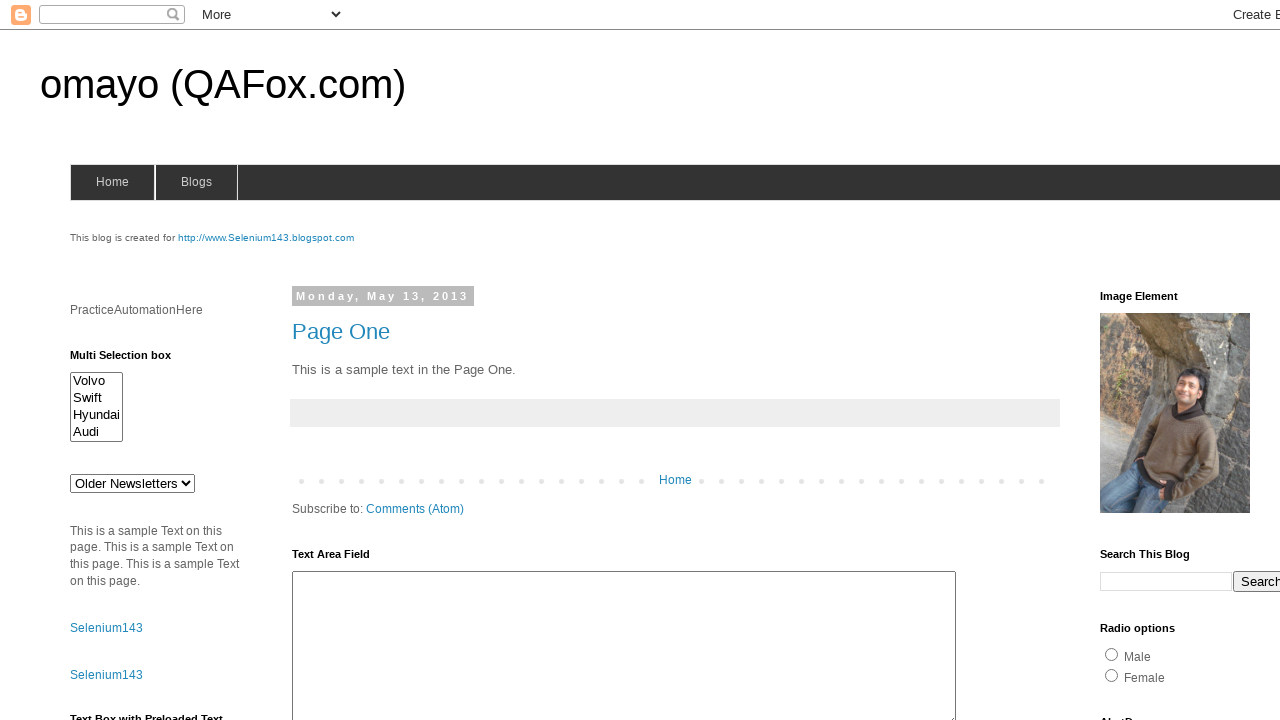

Located checkbox1 element
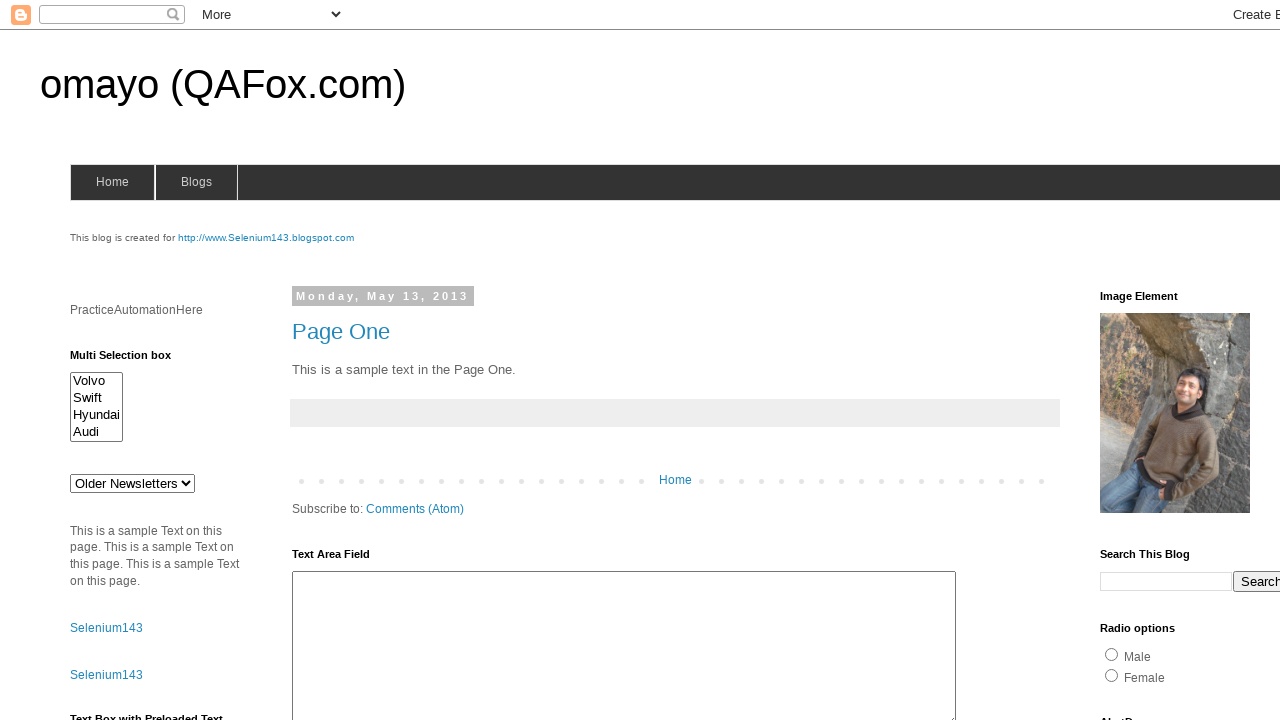

Verified checkbox1 is already checked
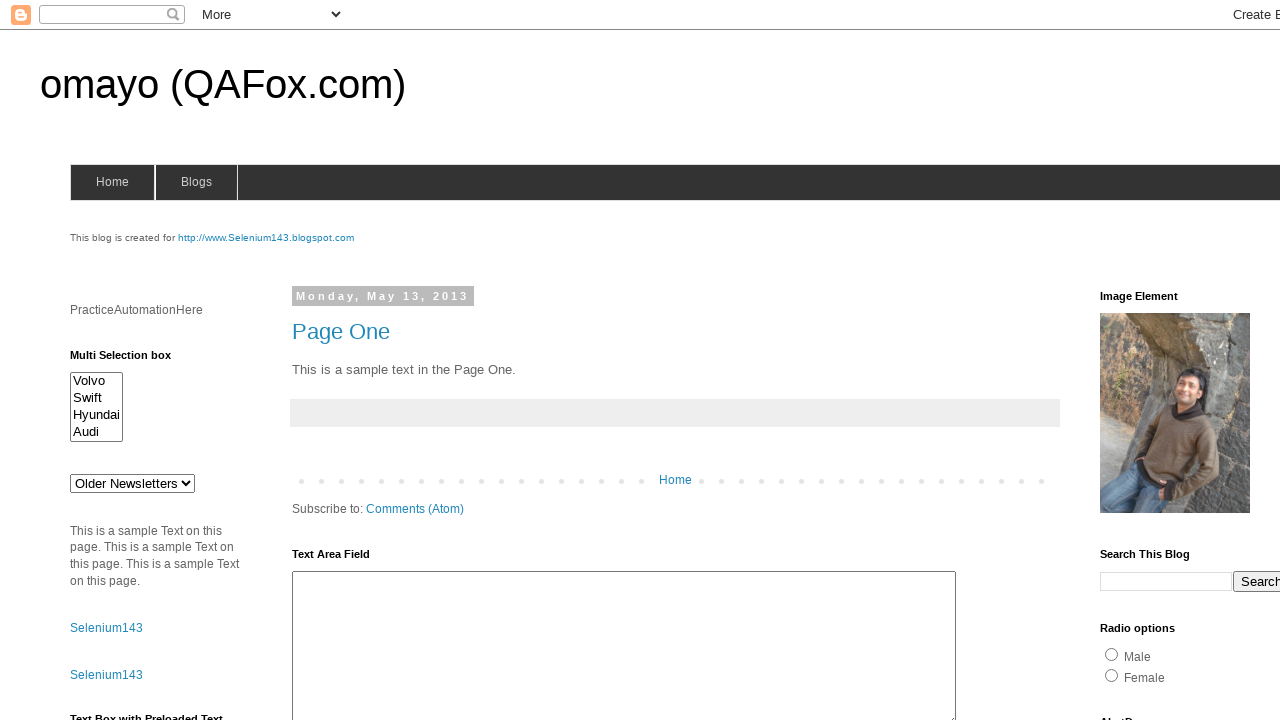

Located checkbox2 element
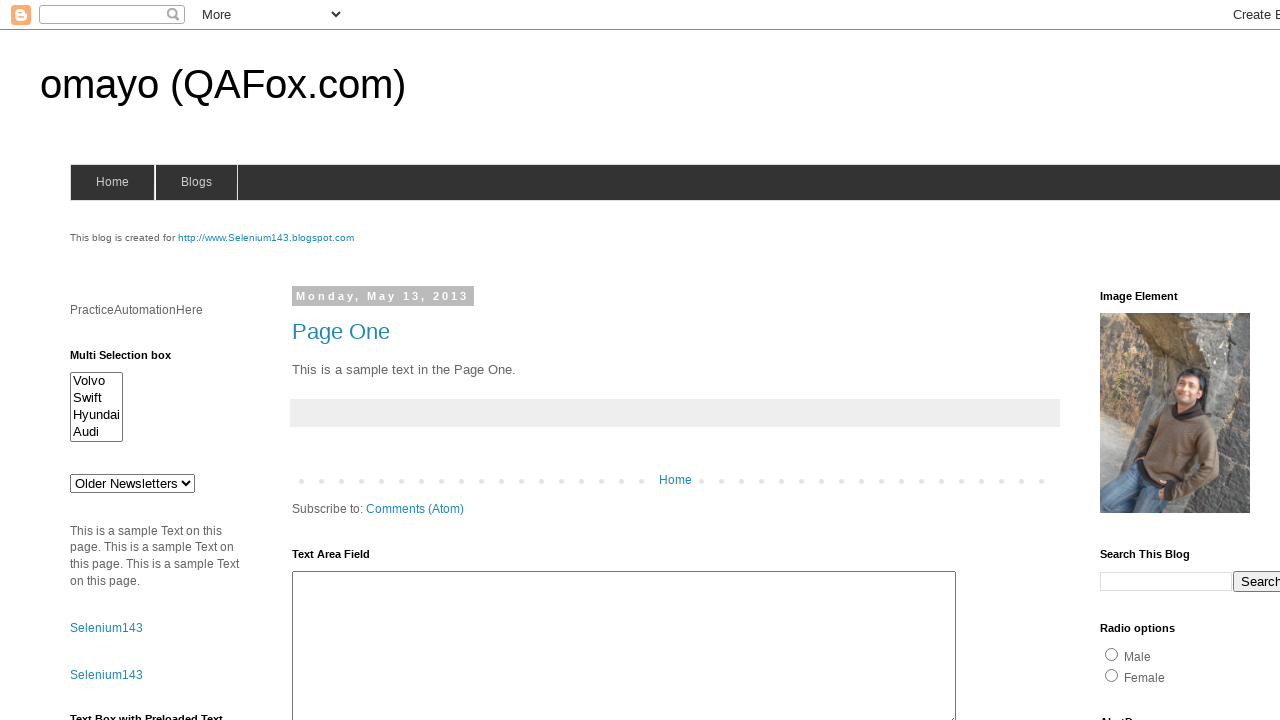

Verified checkbox2 is not checked
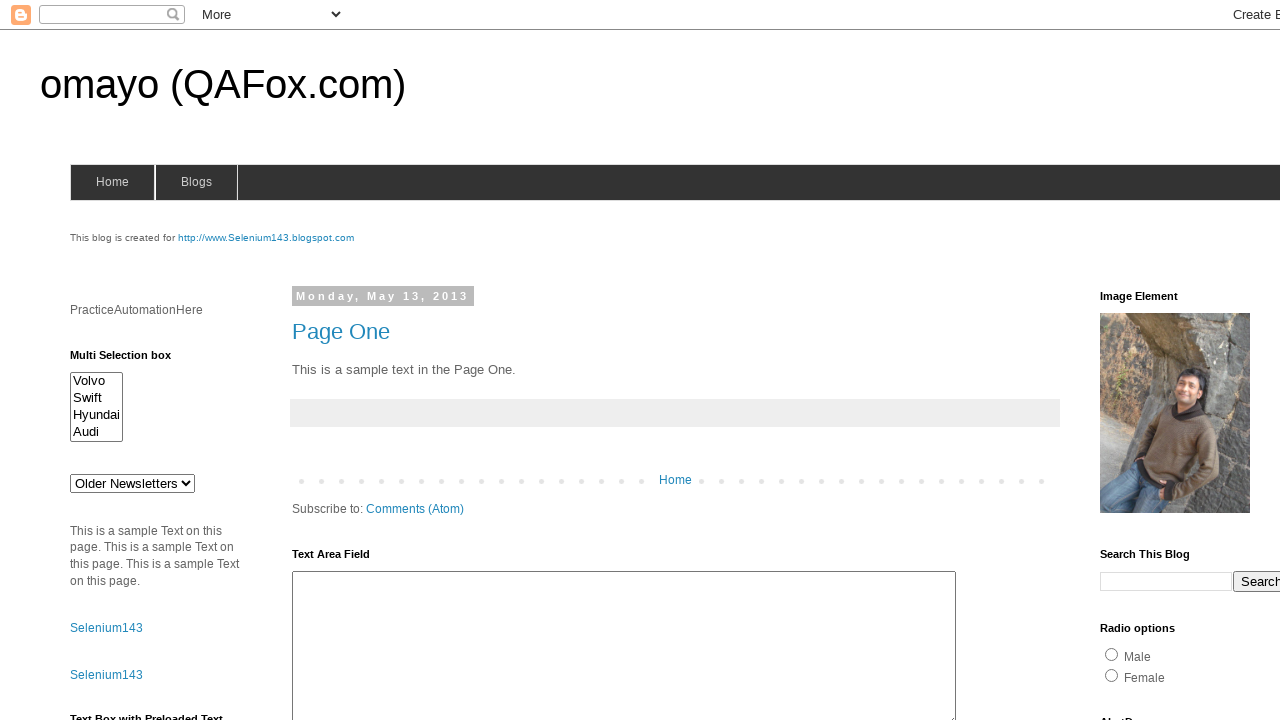

Clicked checkbox2 to select it at (1200, 361) on #checkbox2
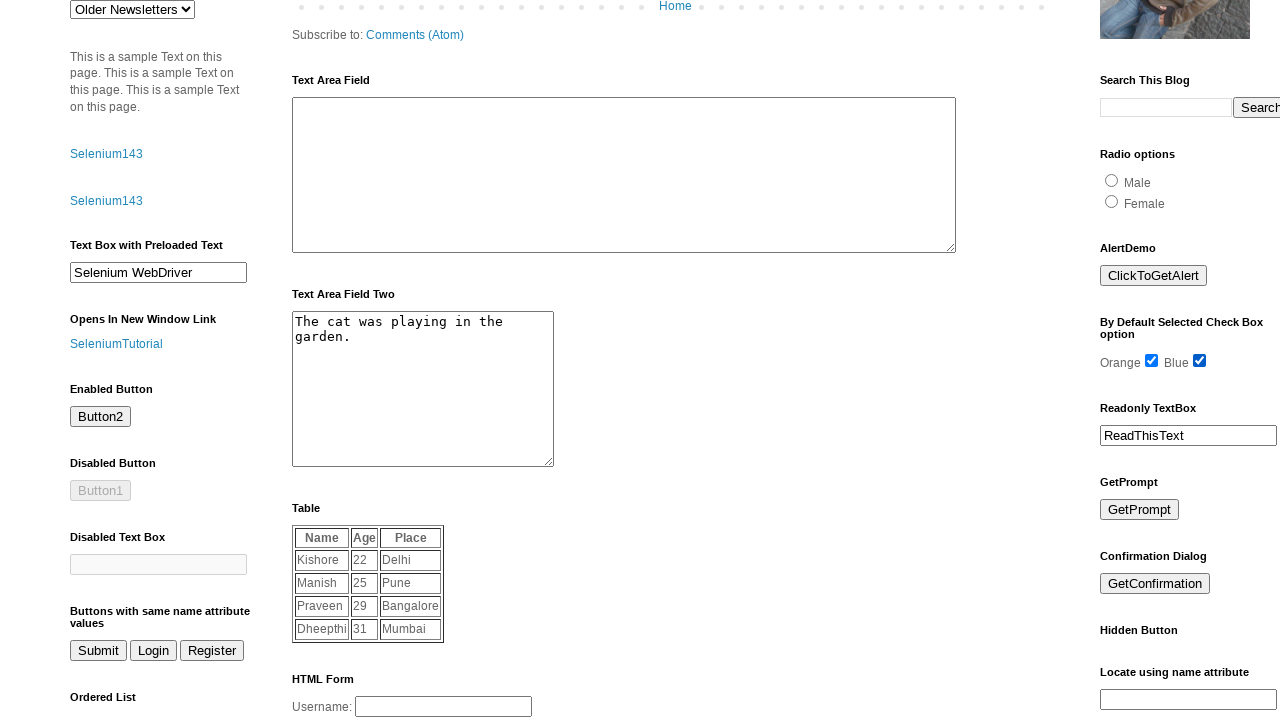

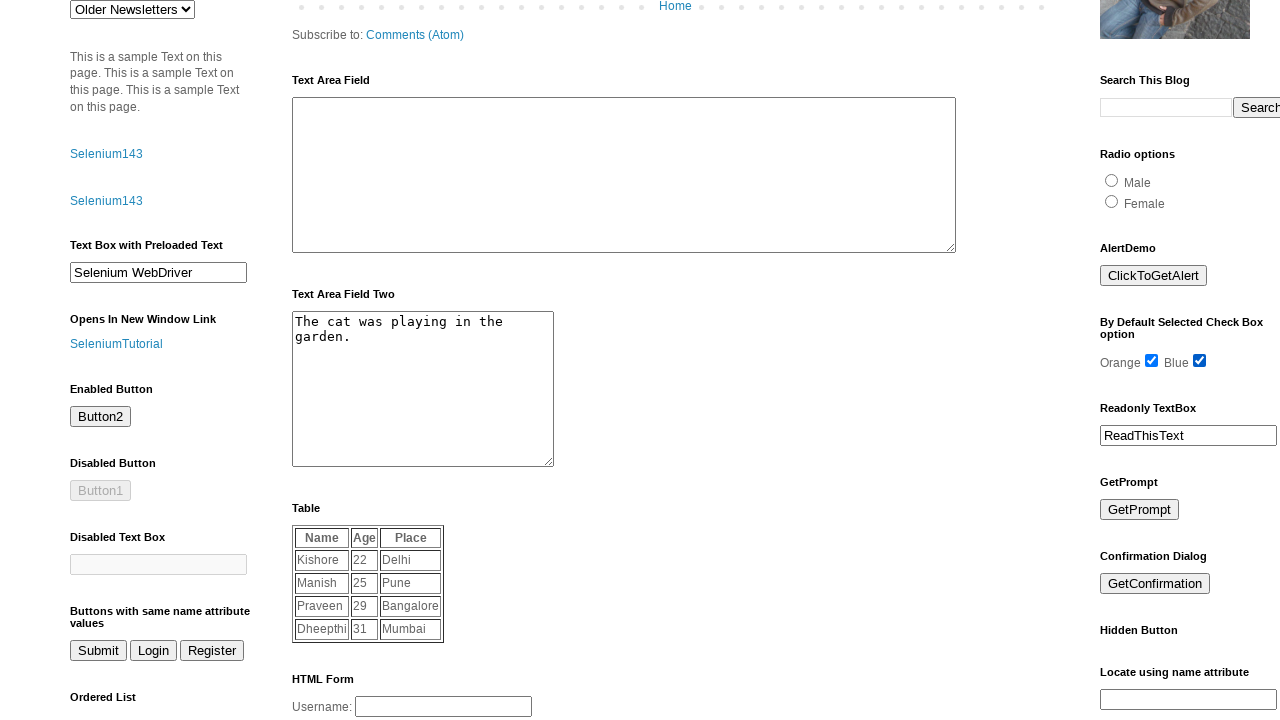